Navigates to a CSDN blog article and scrolls down the page to load all content, simulating a user reading through the article.

Starting URL: https://blog.csdn.net/guodong54/article/details/120333178

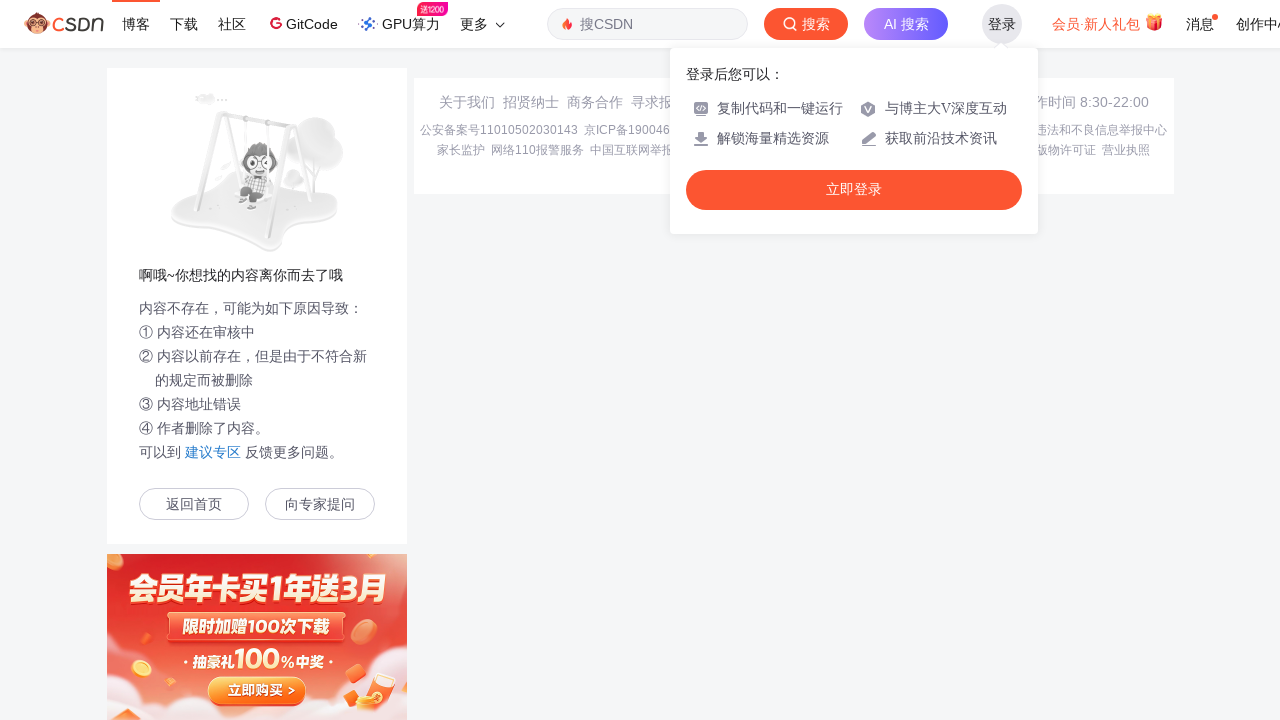

Article page loaded (domcontentloaded state)
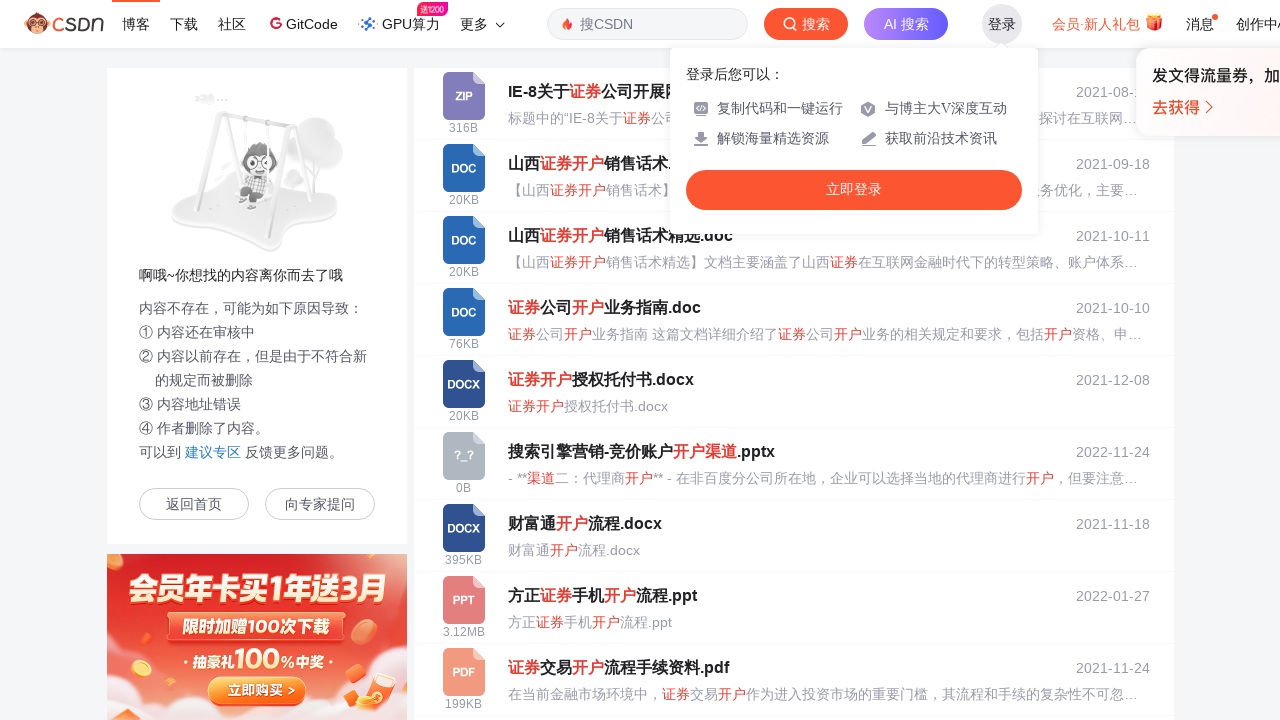

Retrieved page height: 1734px
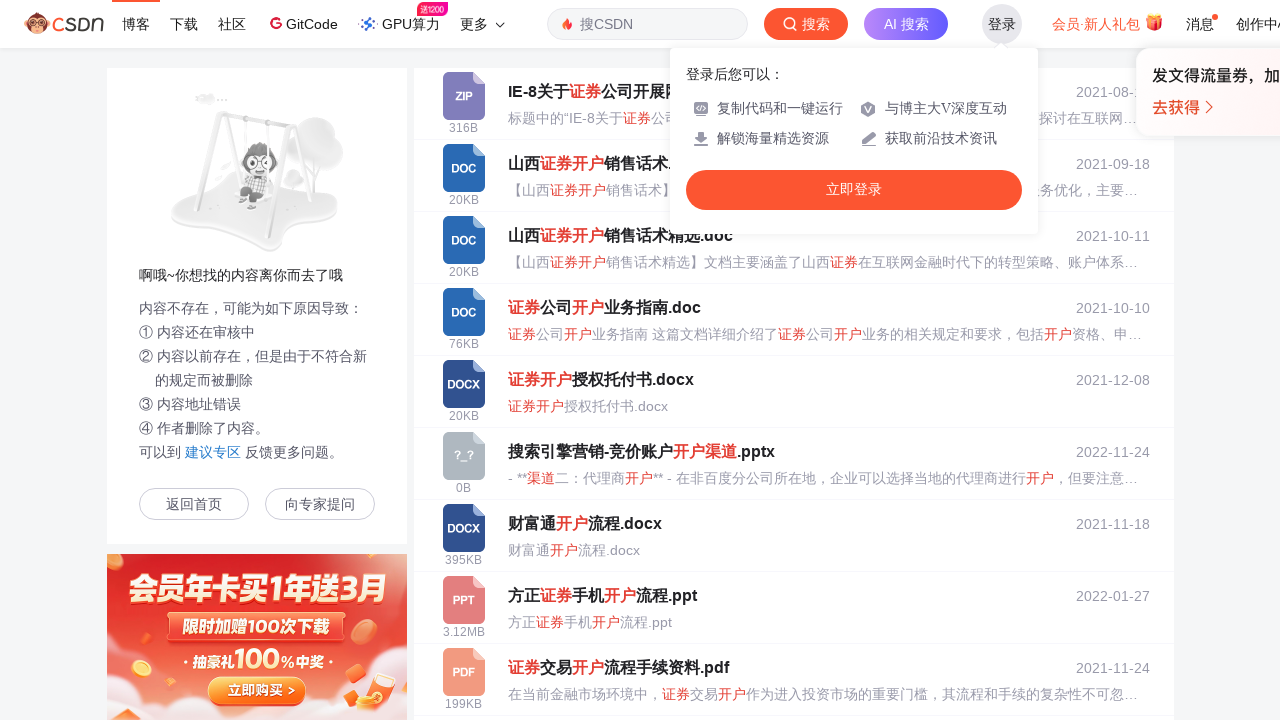

Scrolled to position 0px
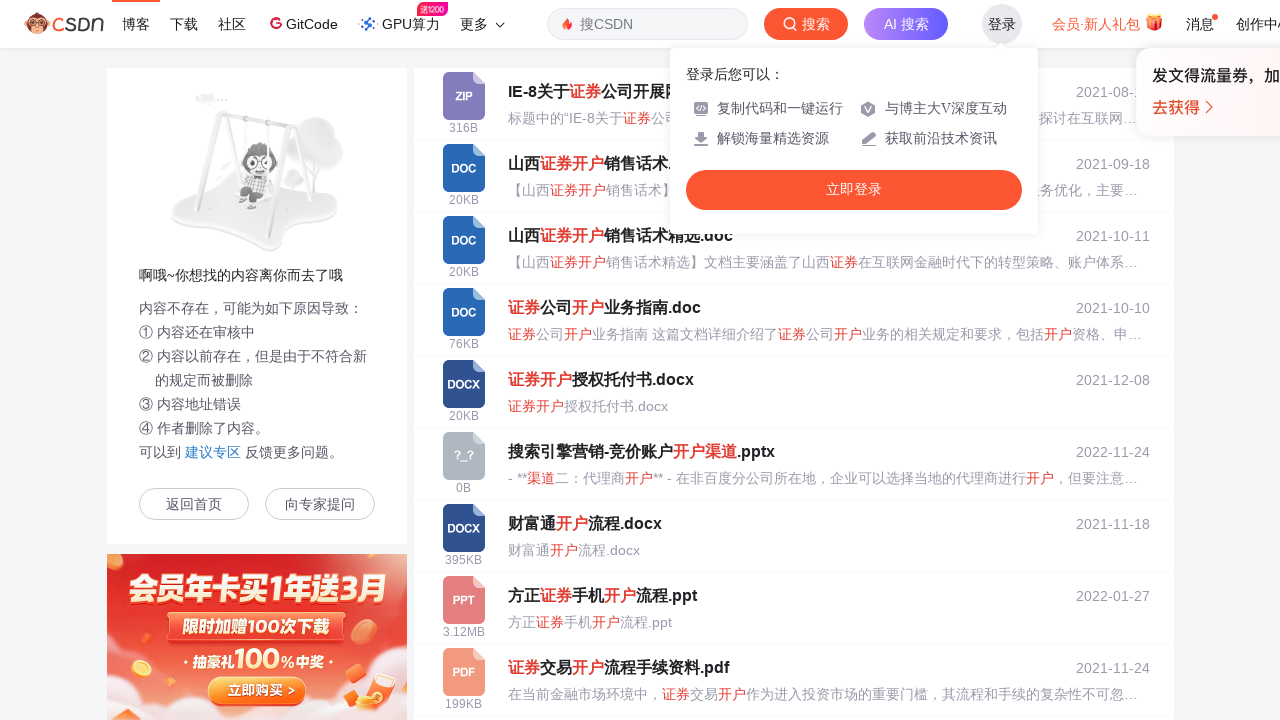

Waited 300ms for content to load
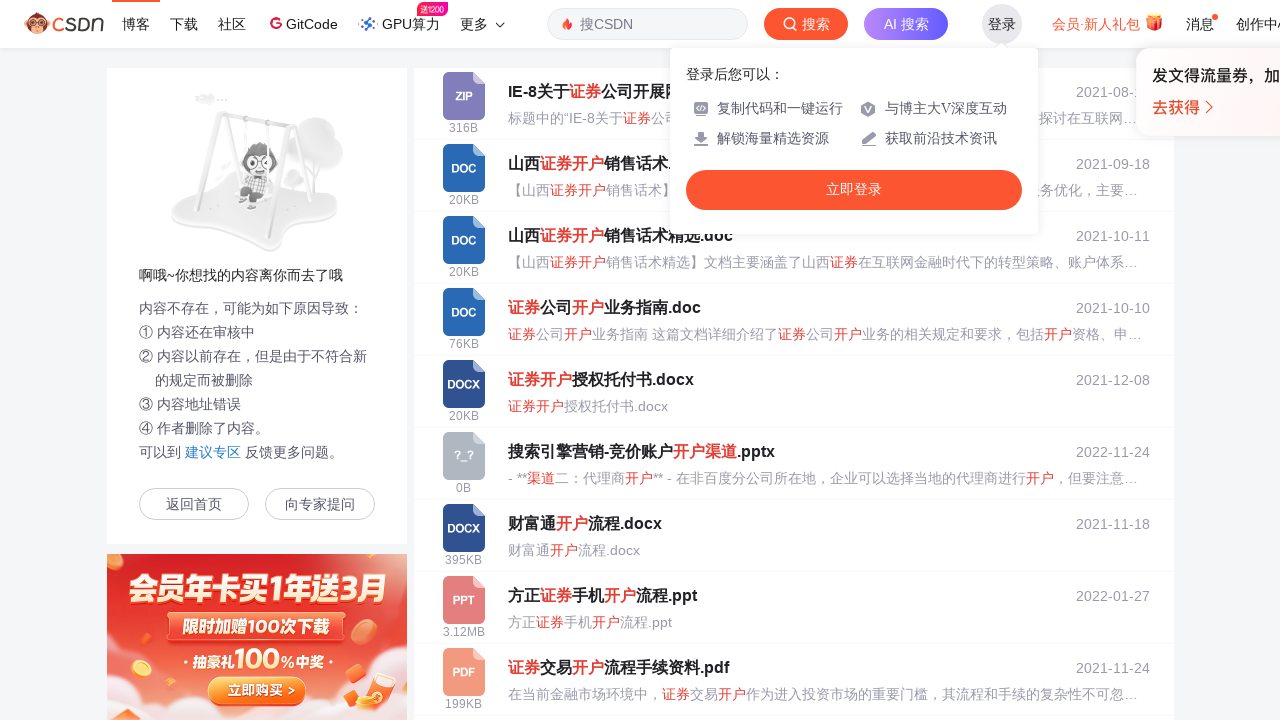

Scrolled to position 300px
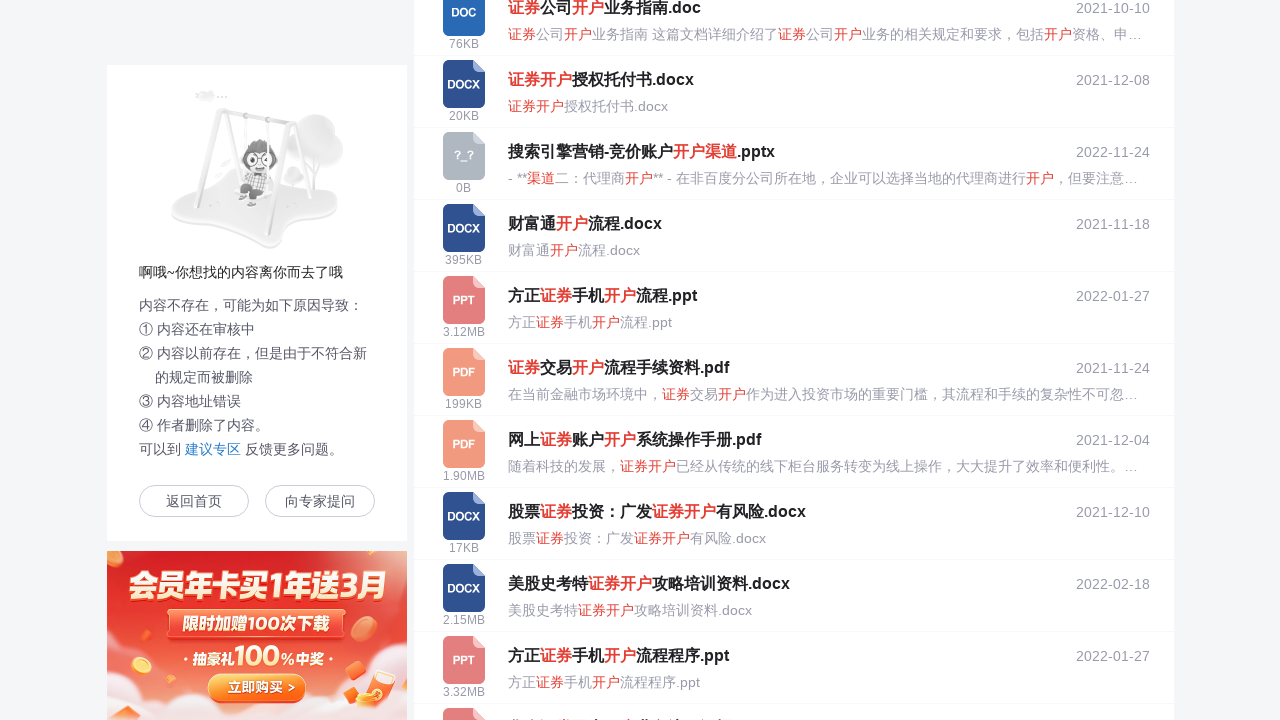

Waited 300ms for content to load
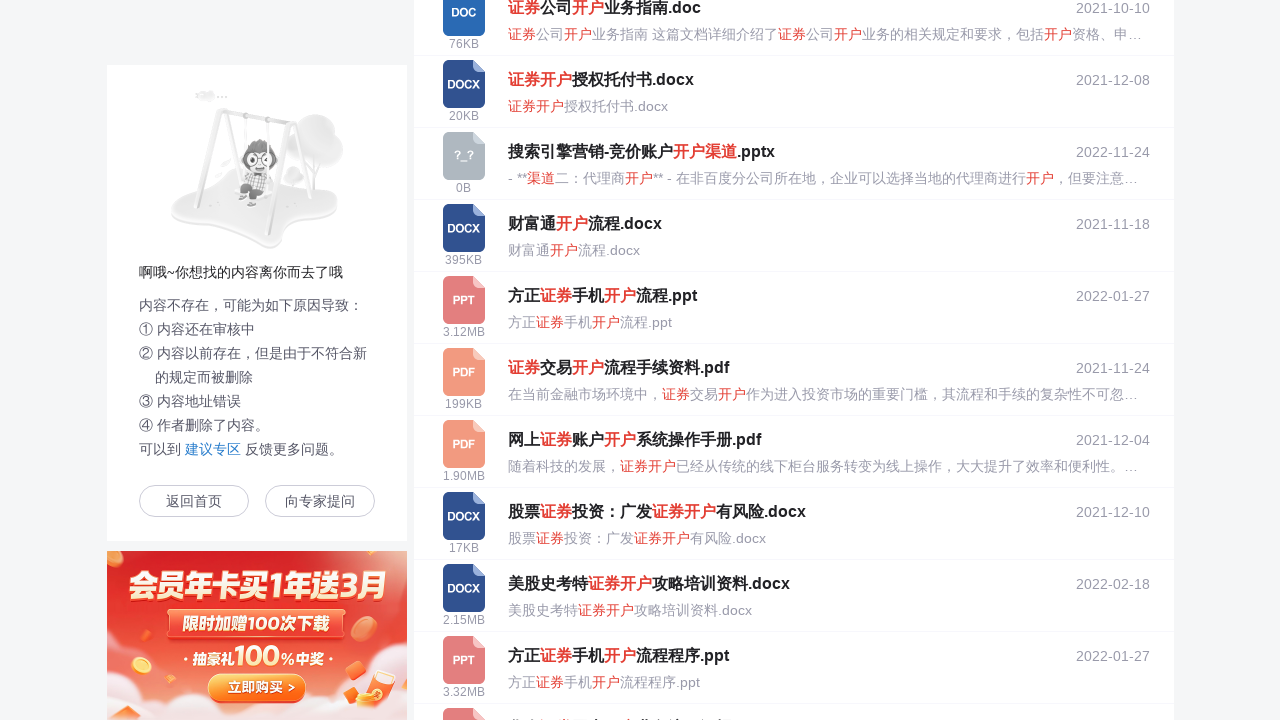

Scrolled to position 600px
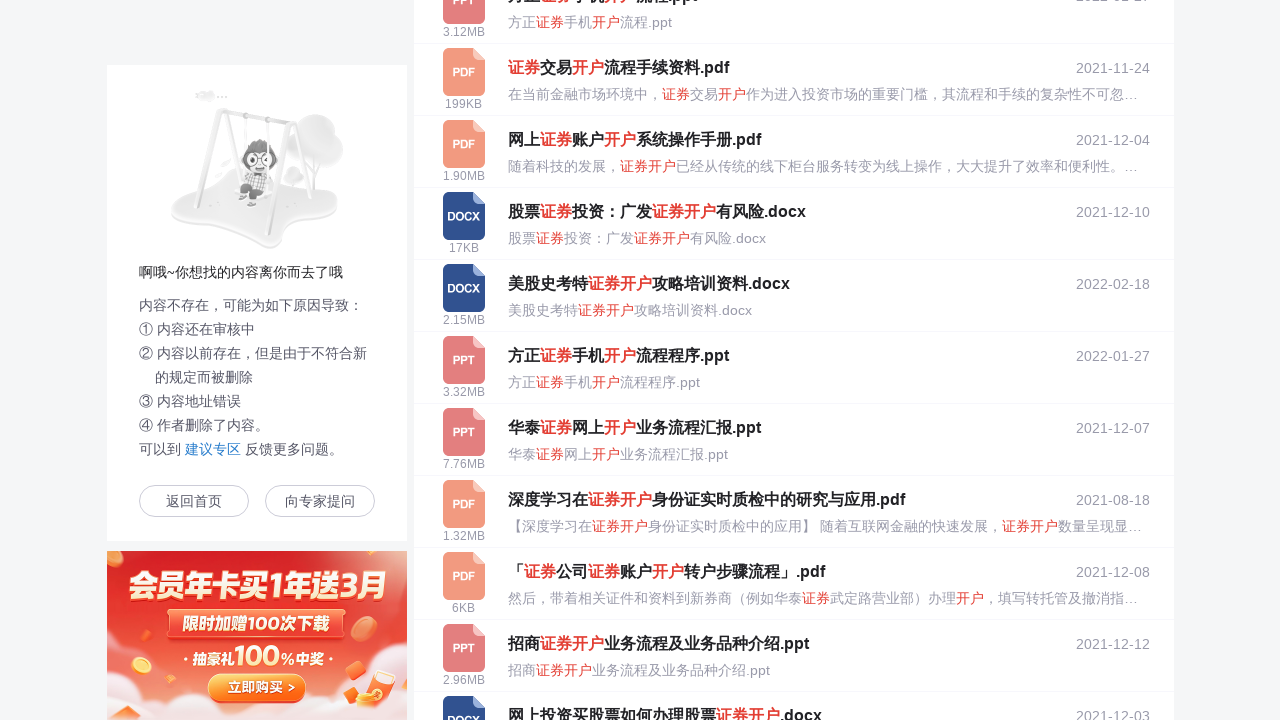

Waited 300ms for content to load
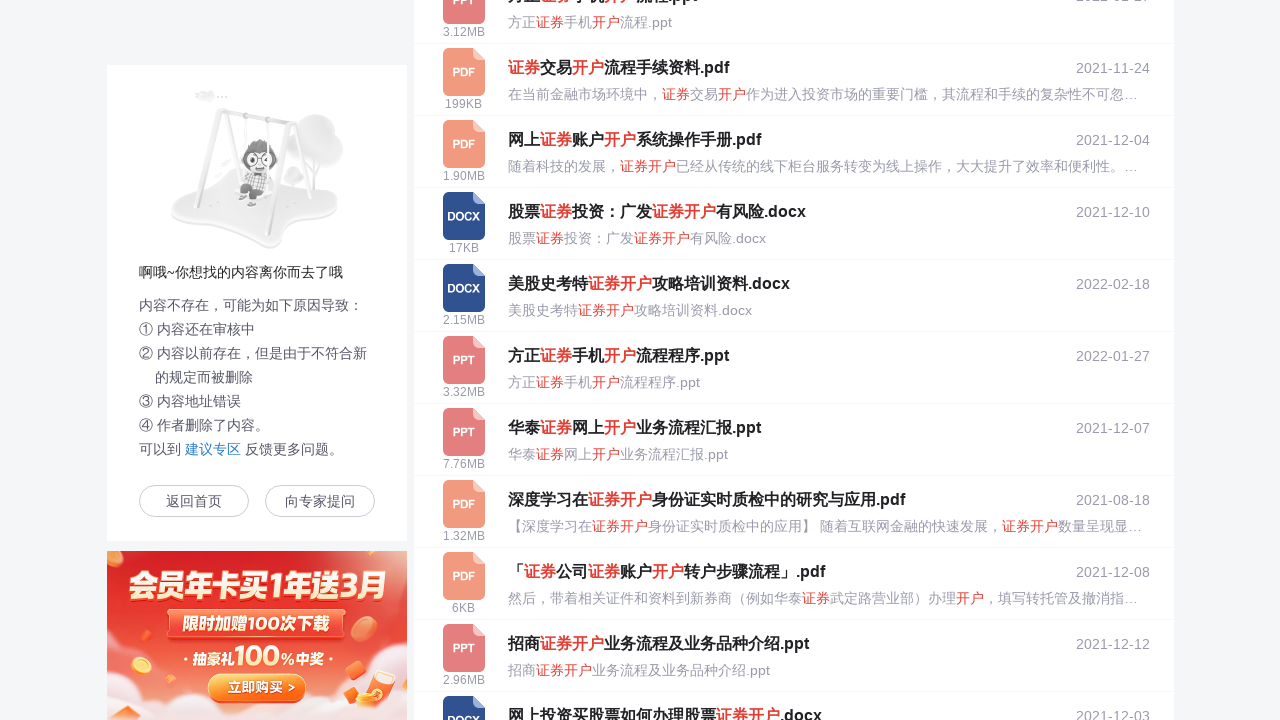

Scrolled to position 900px
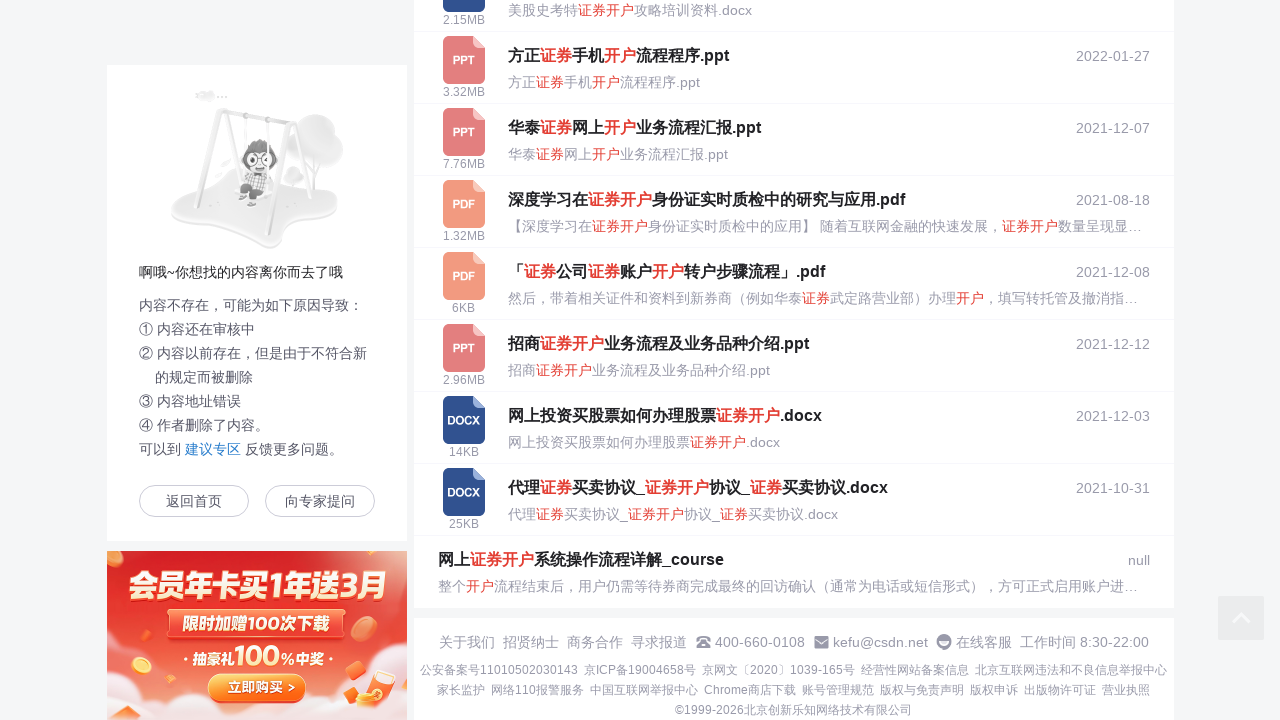

Waited 300ms for content to load
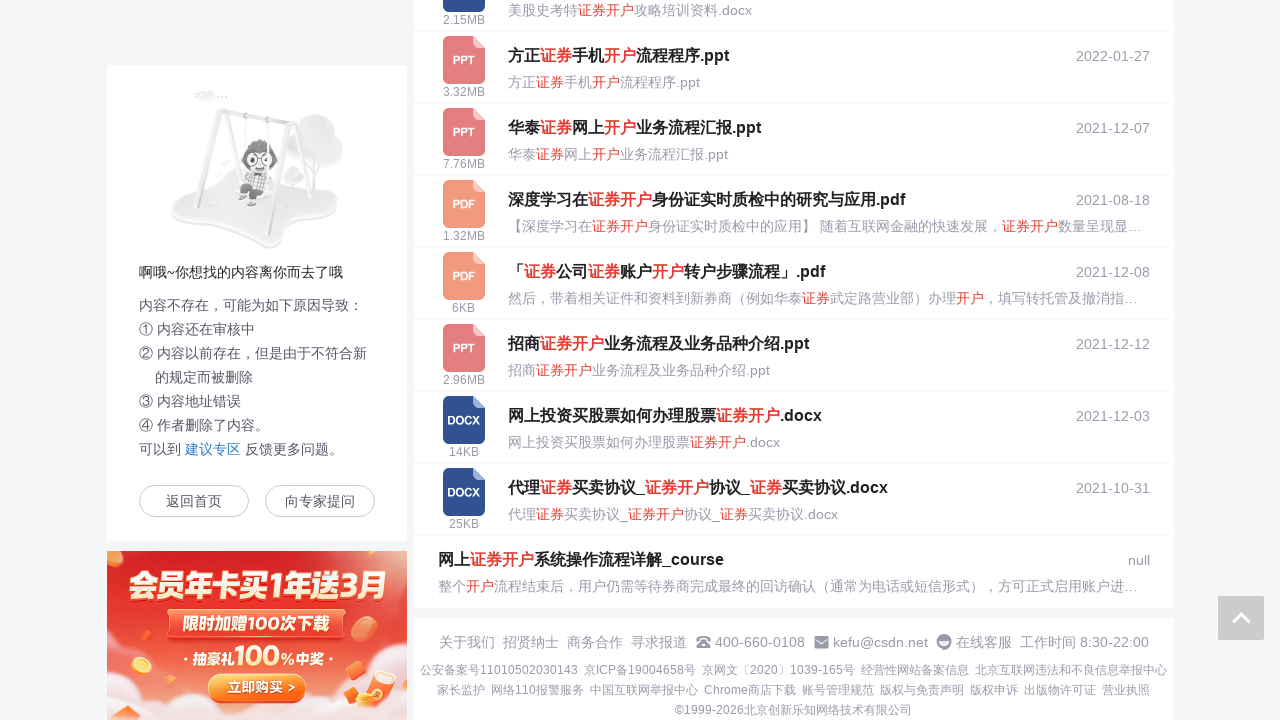

Scrolled to position 1200px
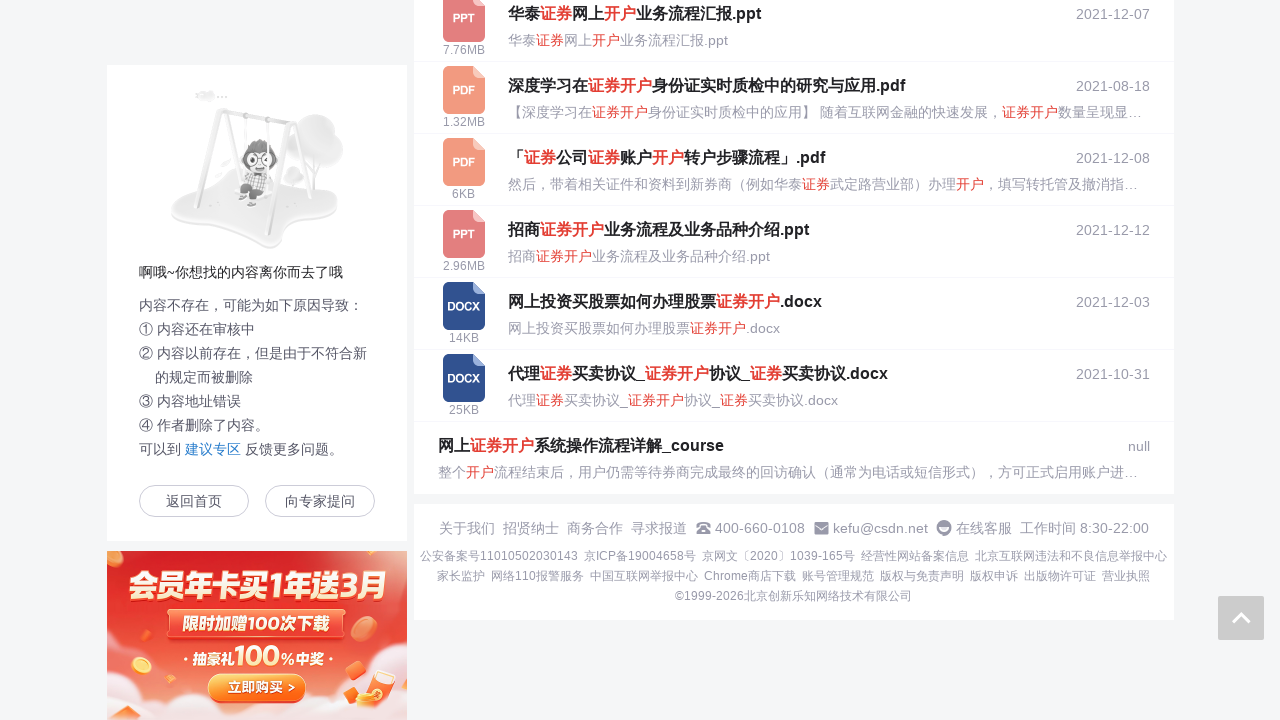

Waited 300ms for content to load
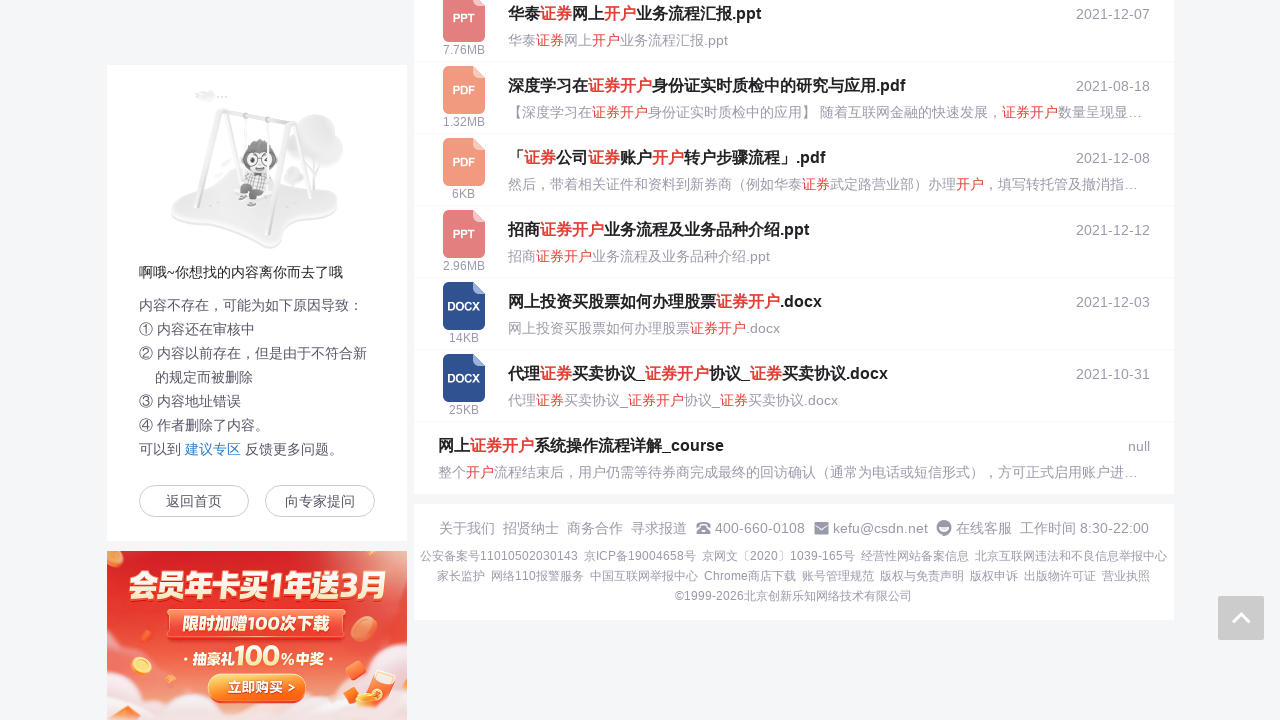

Scrolled to position 1500px
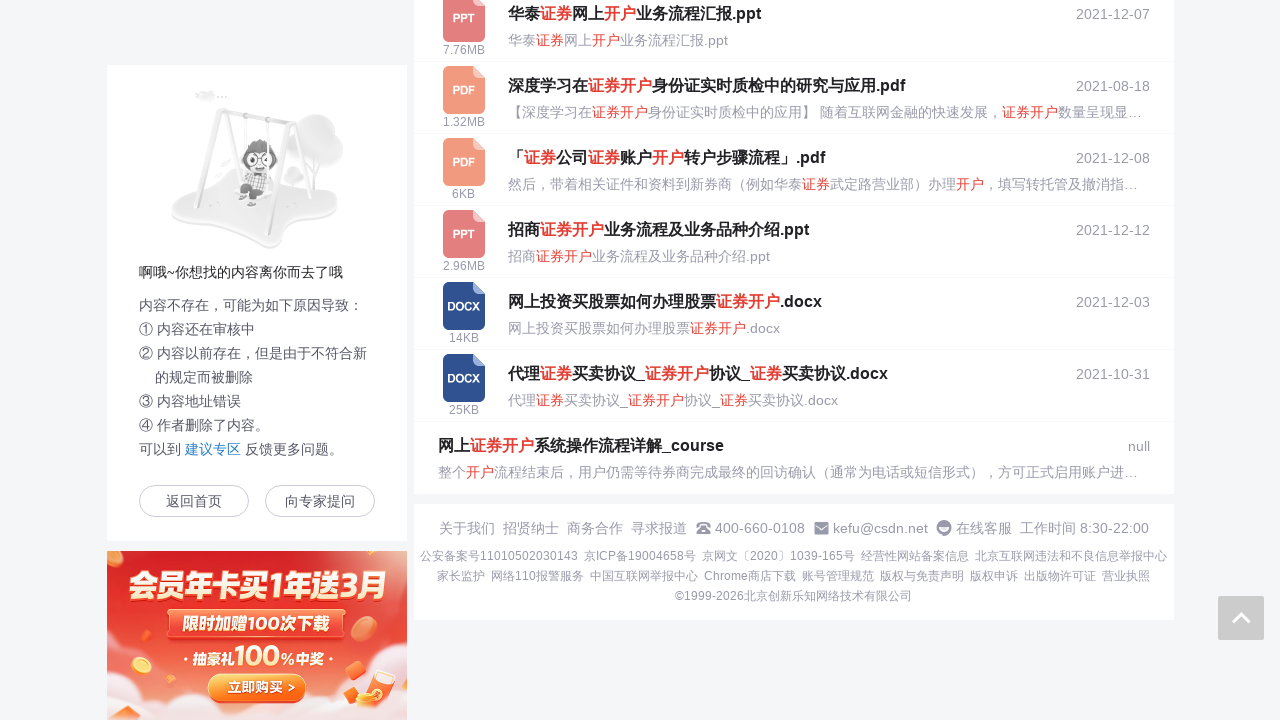

Waited 300ms for content to load
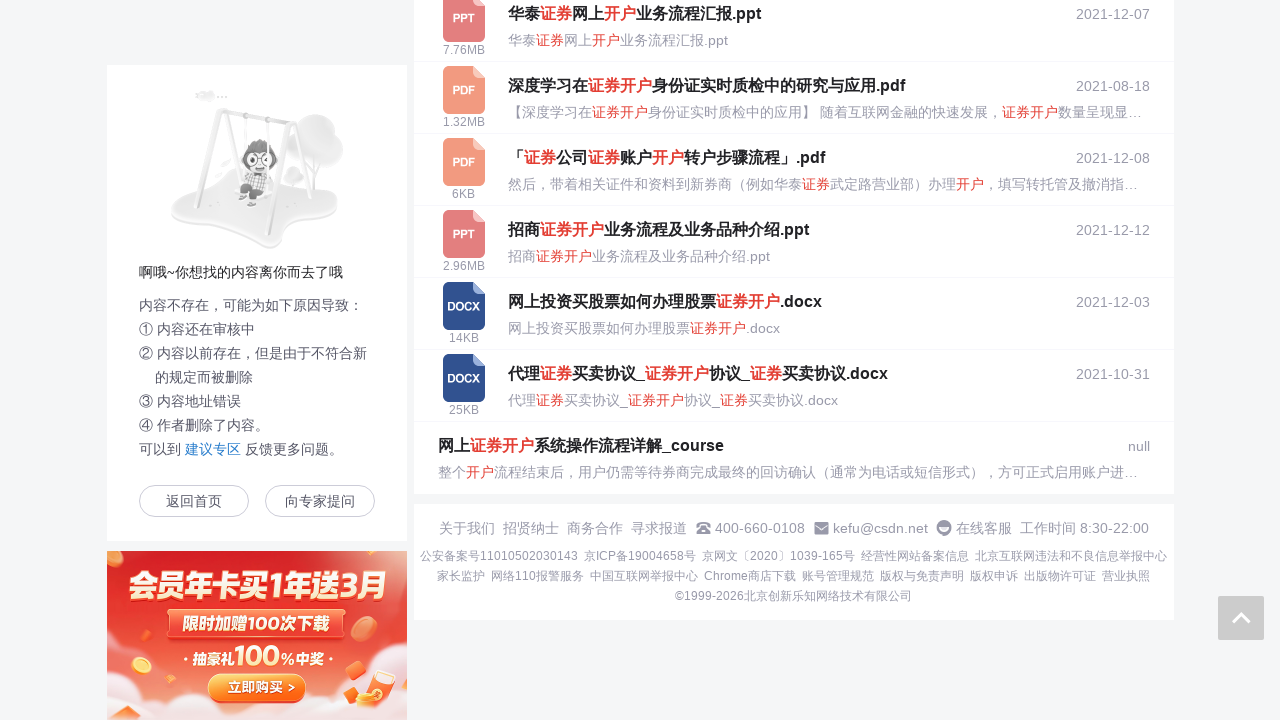

Scrolled to bottom of article page
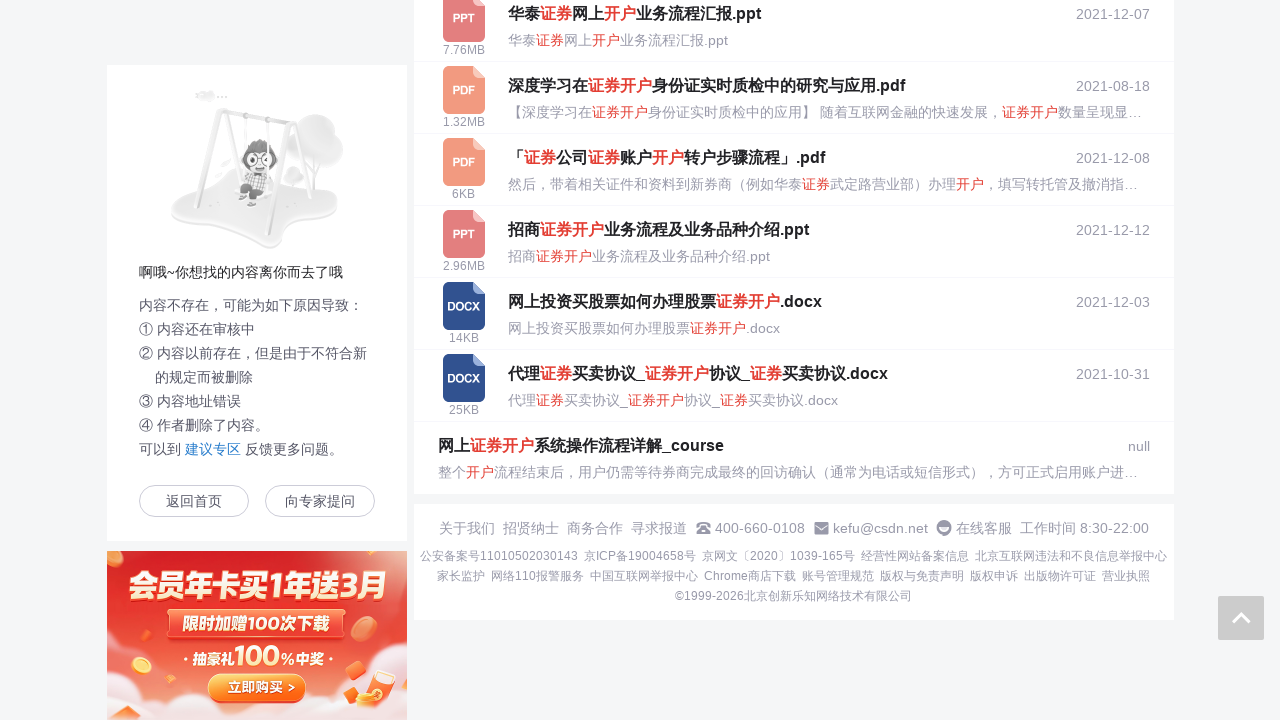

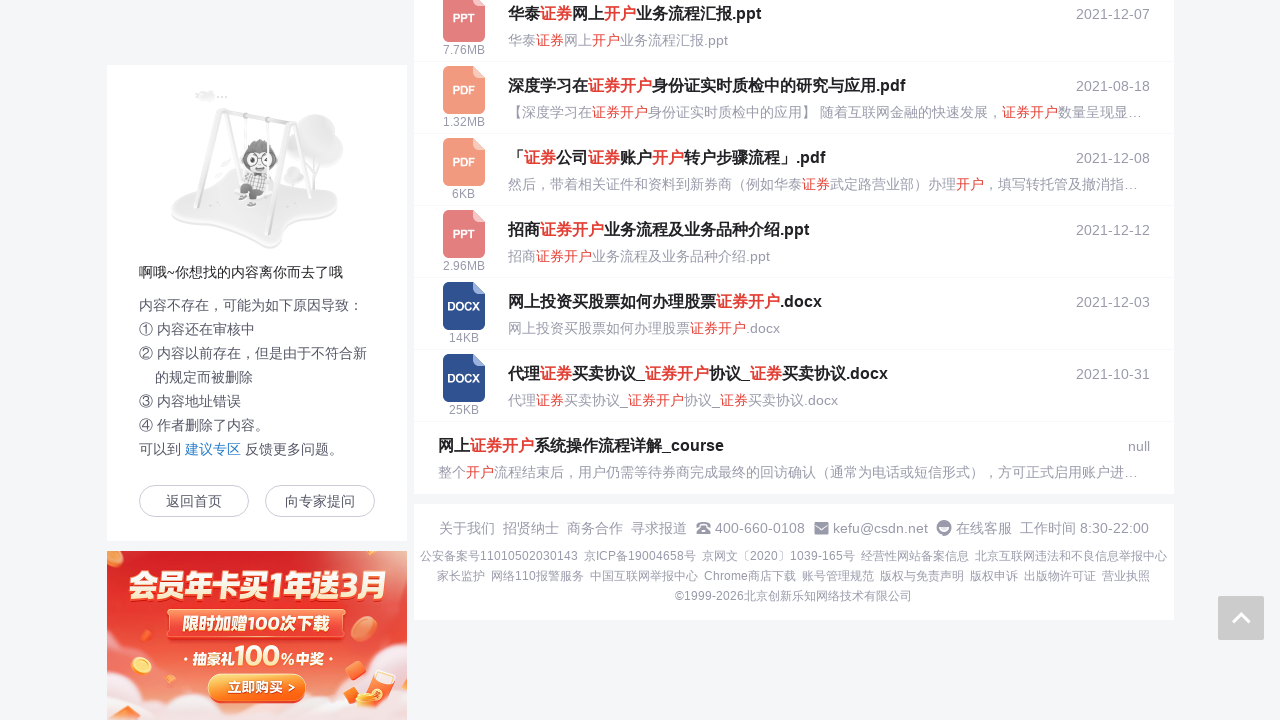